Tests editing a todo item by double-clicking and entering new text

Starting URL: https://demo.playwright.dev/todomvc

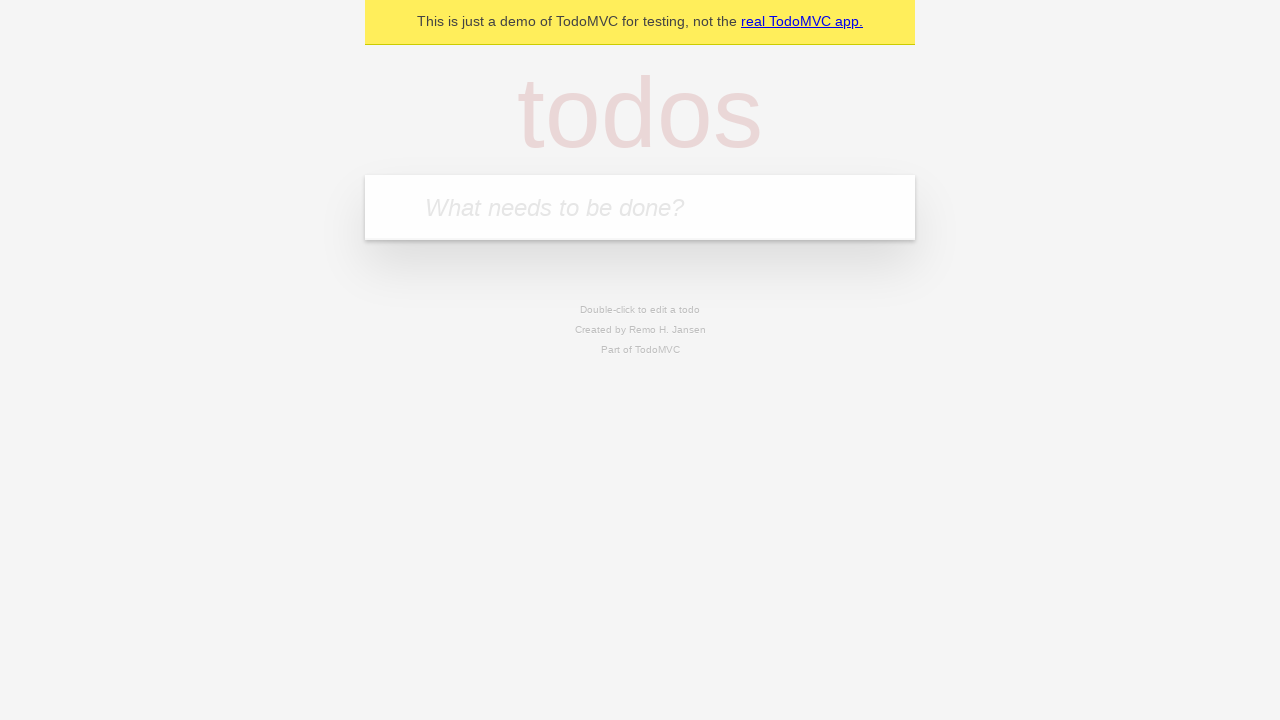

Filled new todo field with 'buy some cheese' on internal:attr=[placeholder="What needs to be done?"i]
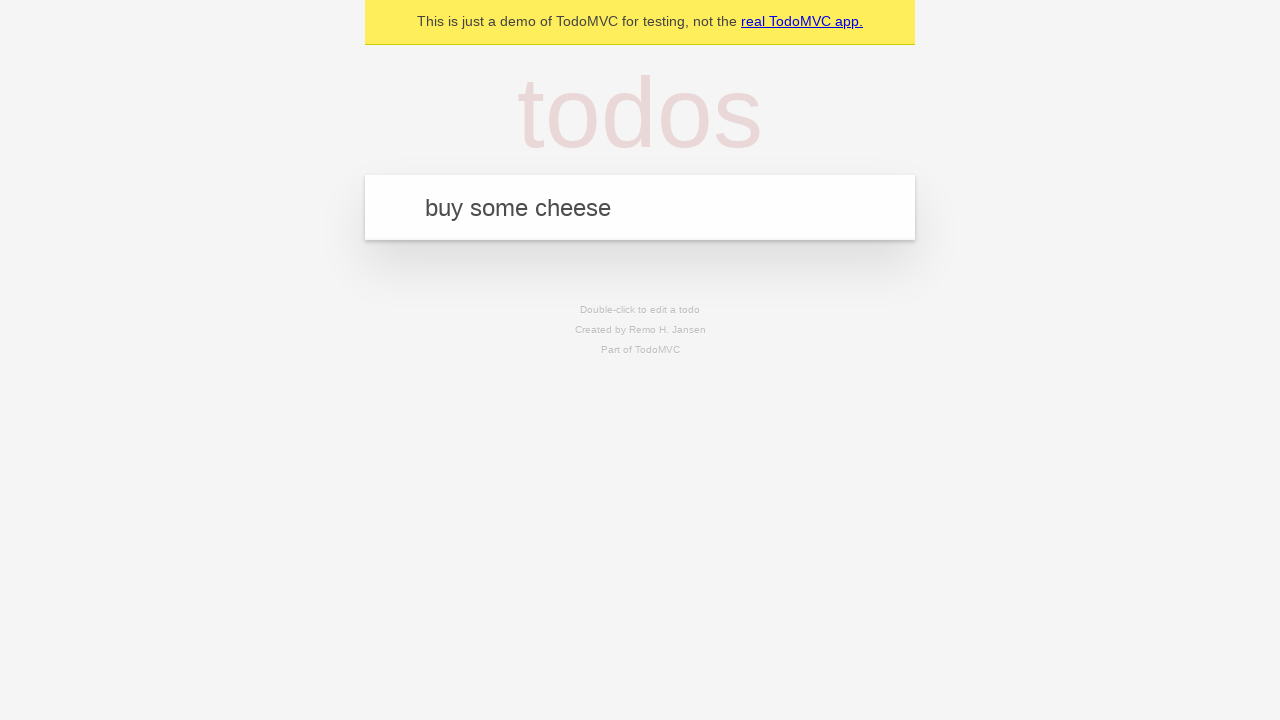

Pressed Enter to create todo item 'buy some cheese' on internal:attr=[placeholder="What needs to be done?"i]
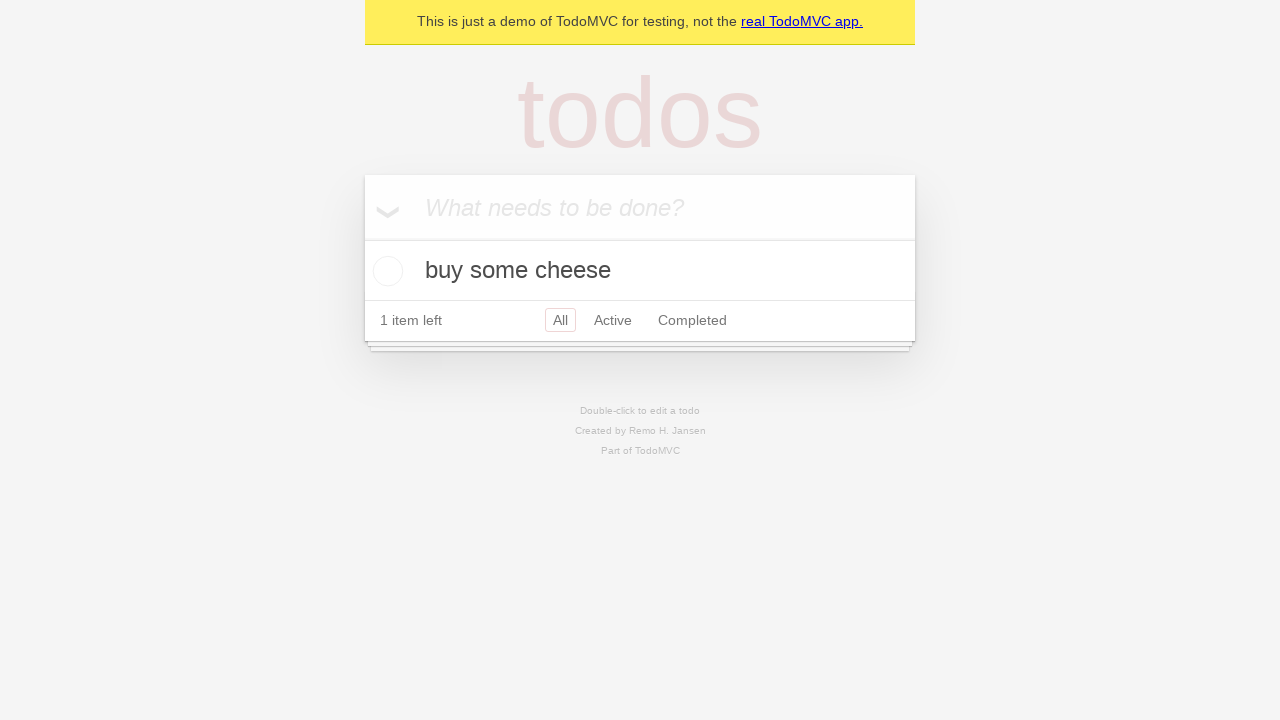

Filled new todo field with 'feed the cat' on internal:attr=[placeholder="What needs to be done?"i]
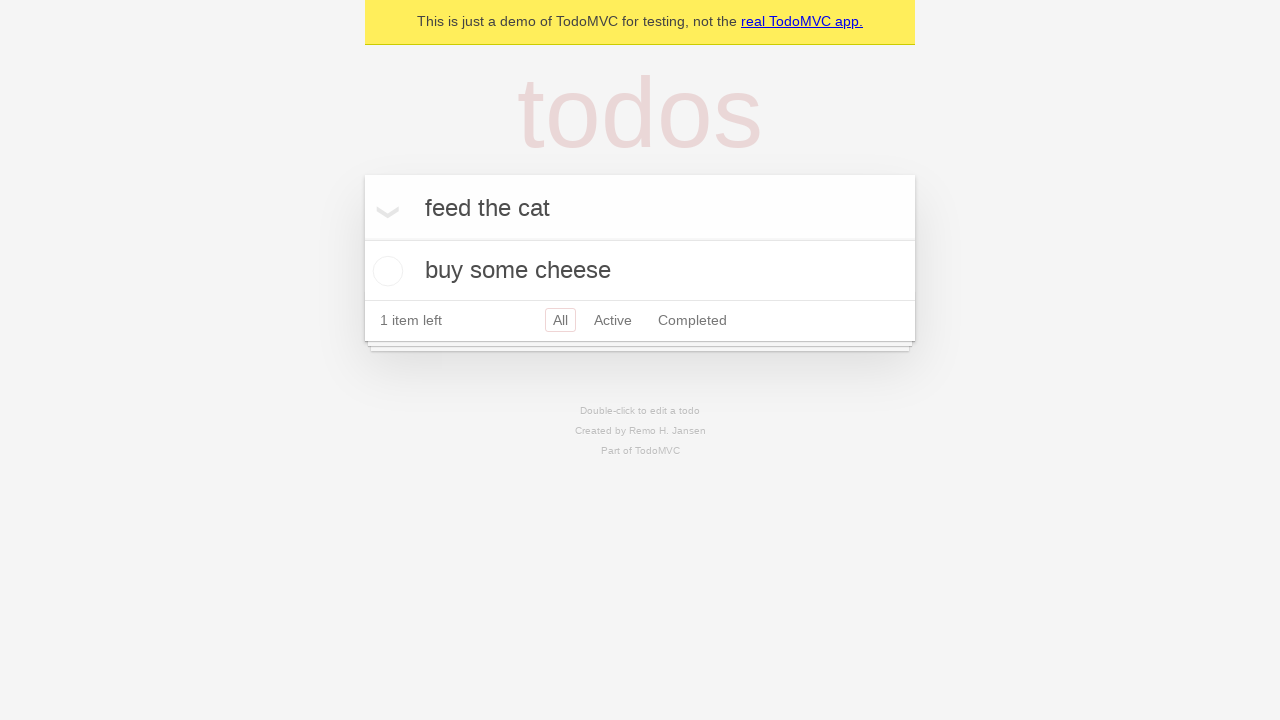

Pressed Enter to create todo item 'feed the cat' on internal:attr=[placeholder="What needs to be done?"i]
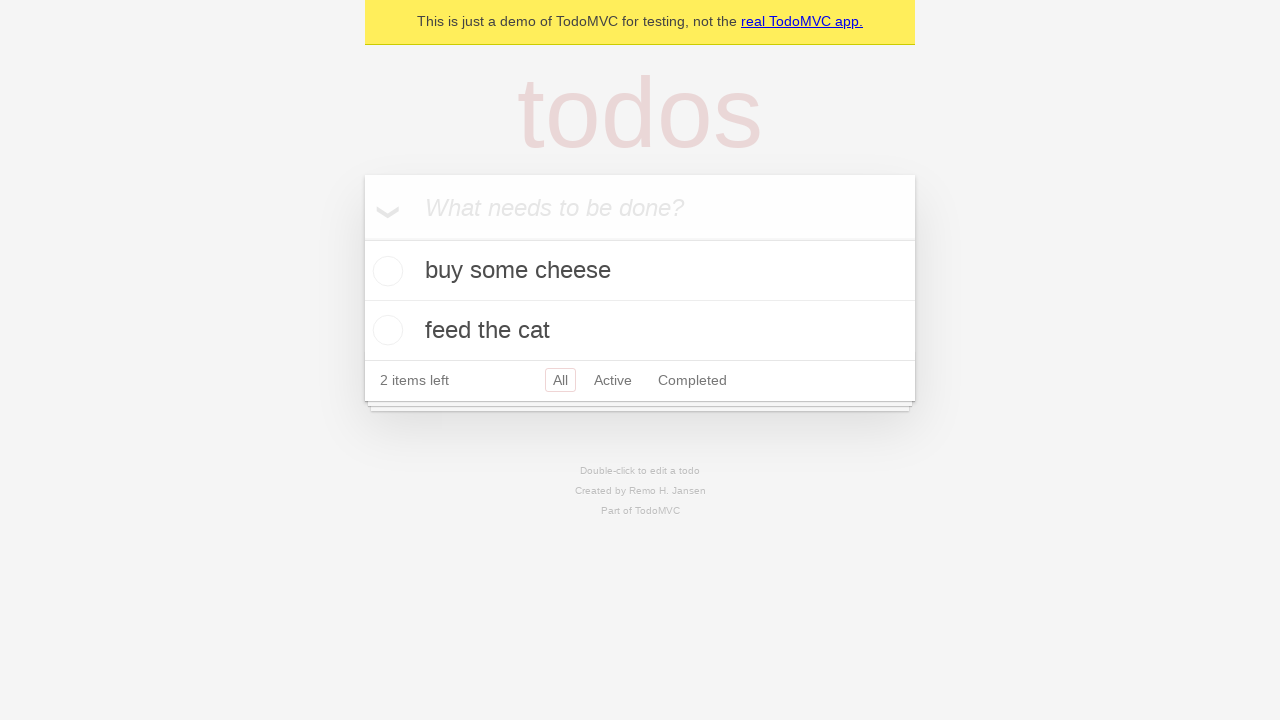

Filled new todo field with 'book a doctors appointment' on internal:attr=[placeholder="What needs to be done?"i]
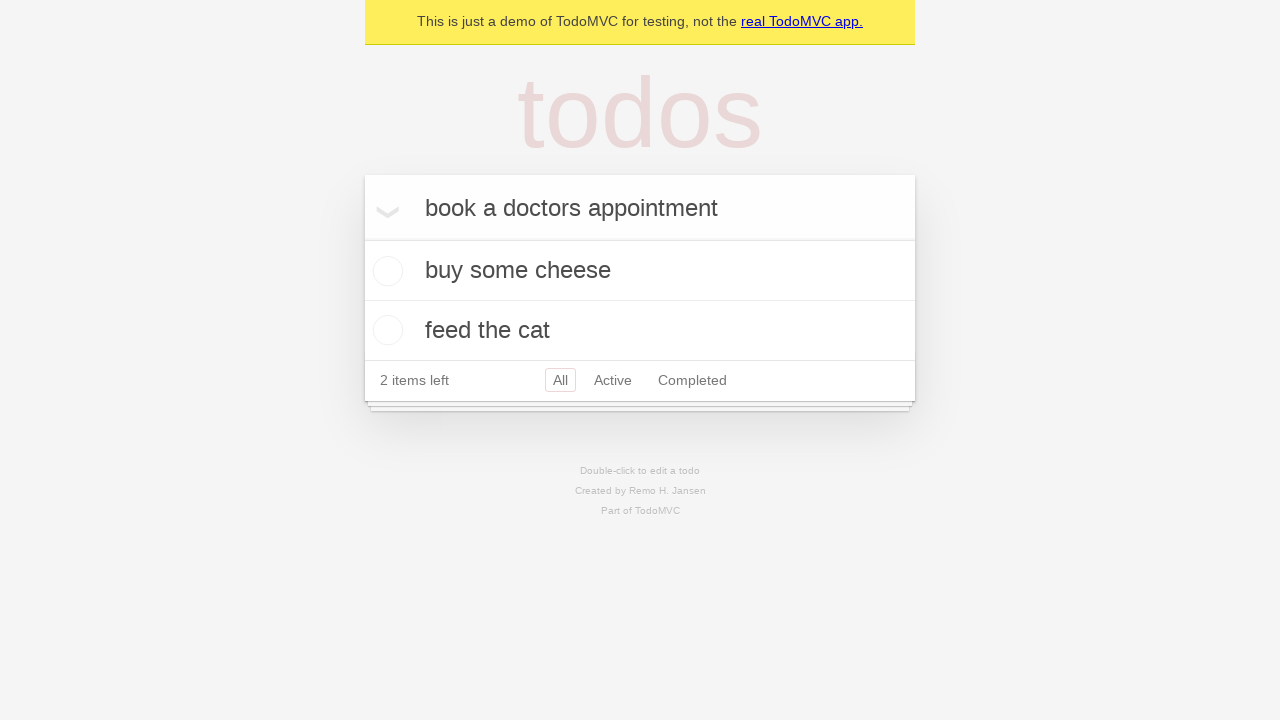

Pressed Enter to create todo item 'book a doctors appointment' on internal:attr=[placeholder="What needs to be done?"i]
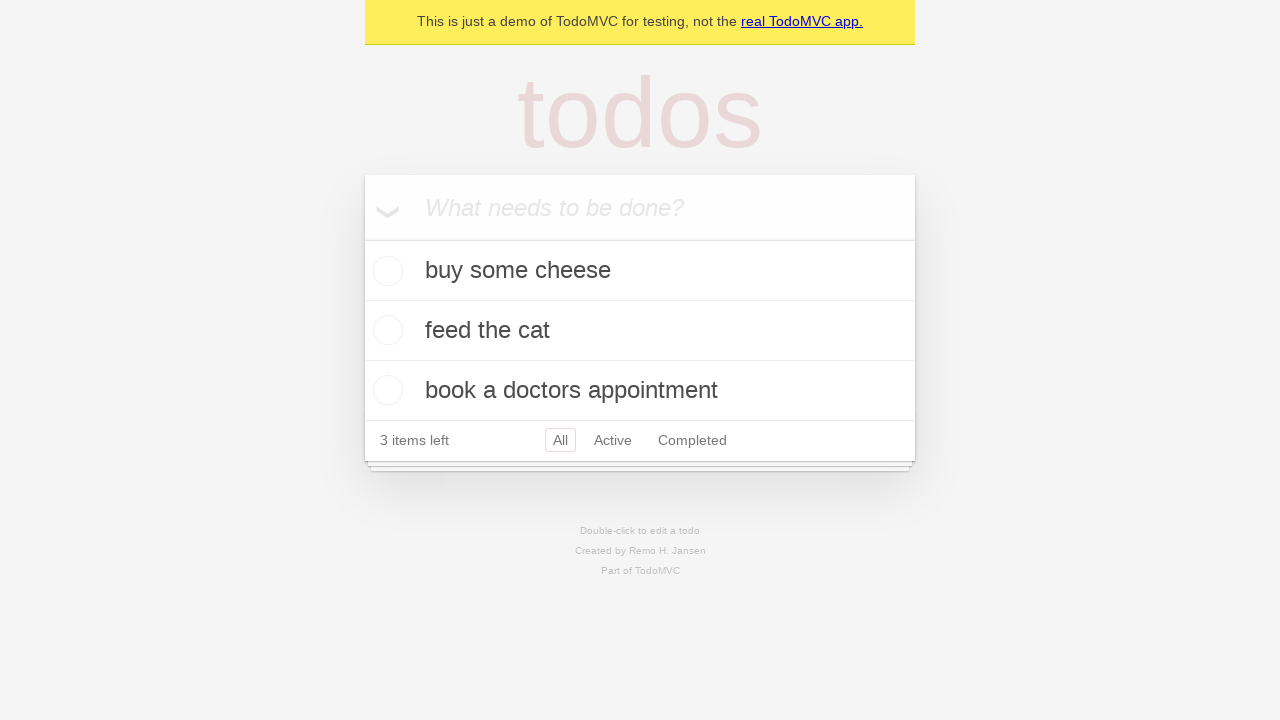

Located all todo items
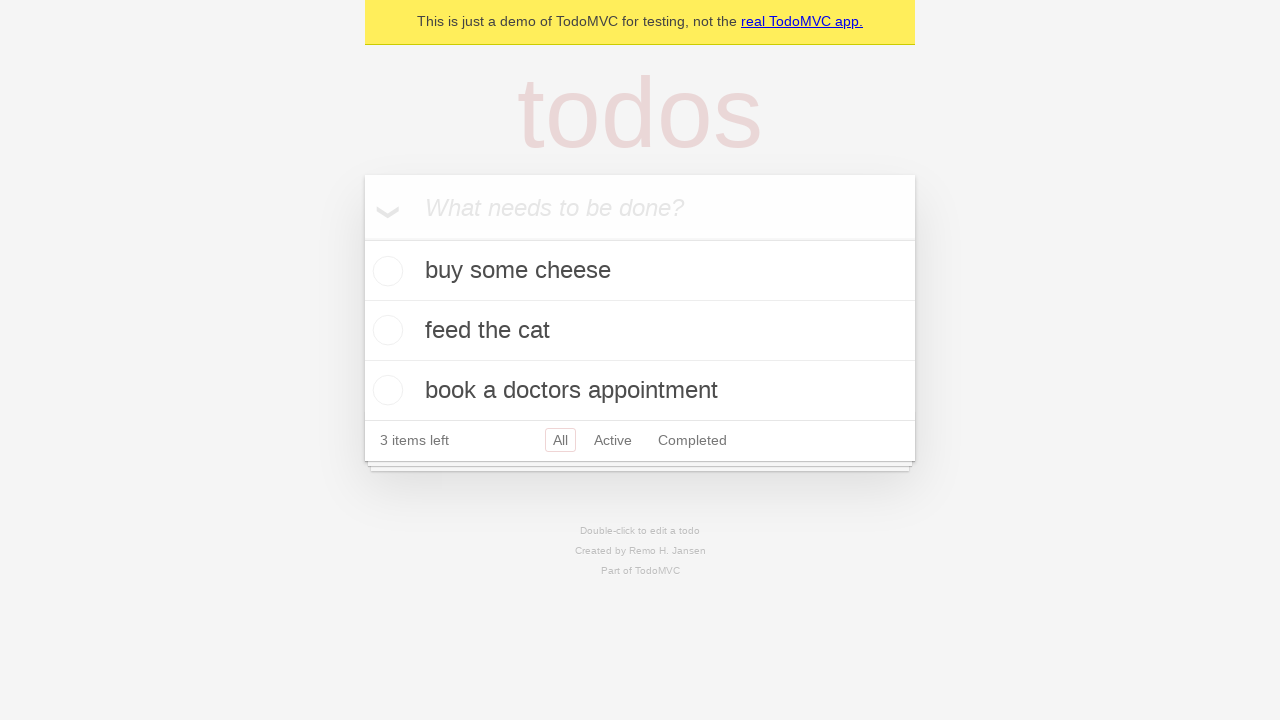

Selected second todo item
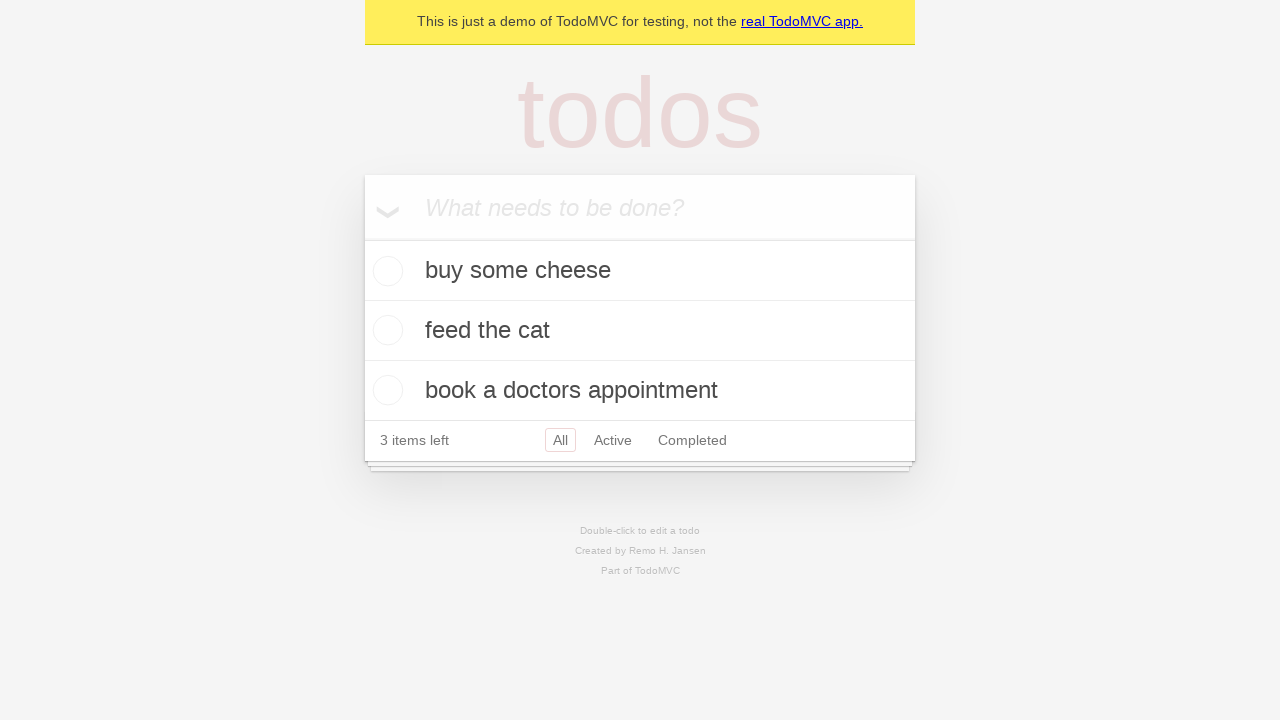

Double-clicked second todo item to enter edit mode at (640, 331) on internal:testid=[data-testid="todo-item"s] >> nth=1
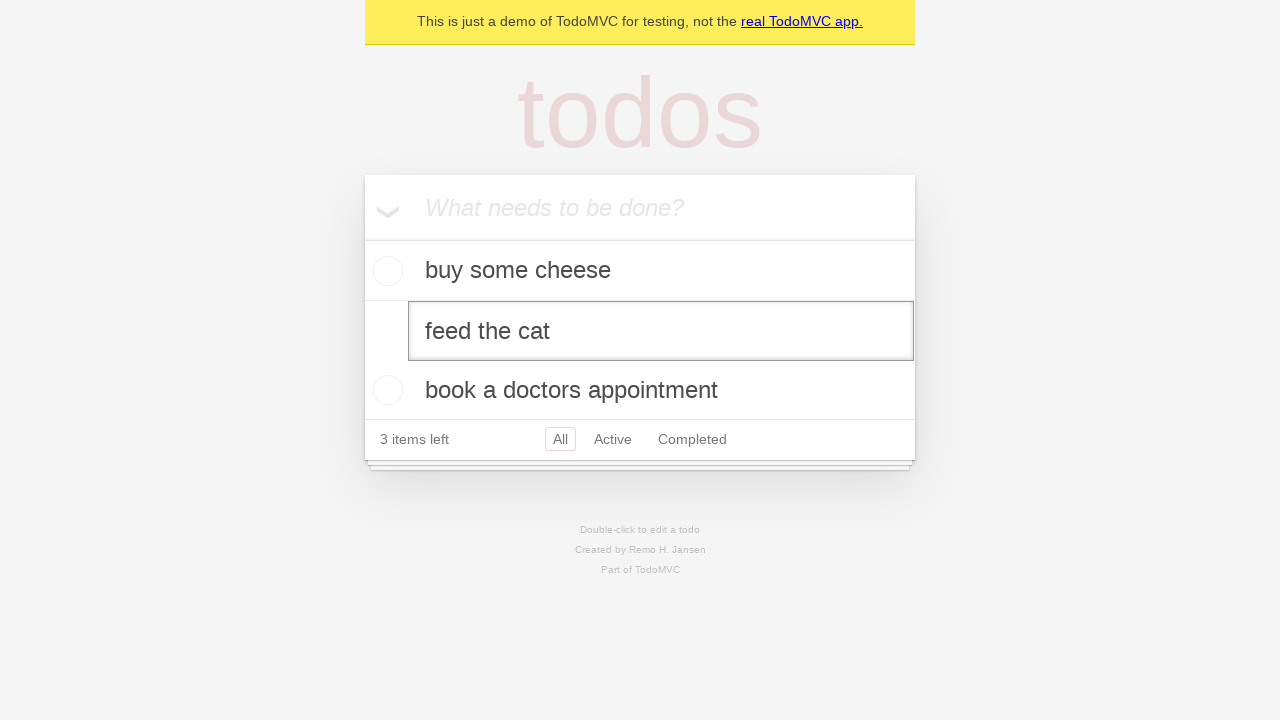

Filled edit textbox with 'buy some sausages' on internal:testid=[data-testid="todo-item"s] >> nth=1 >> internal:role=textbox[nam
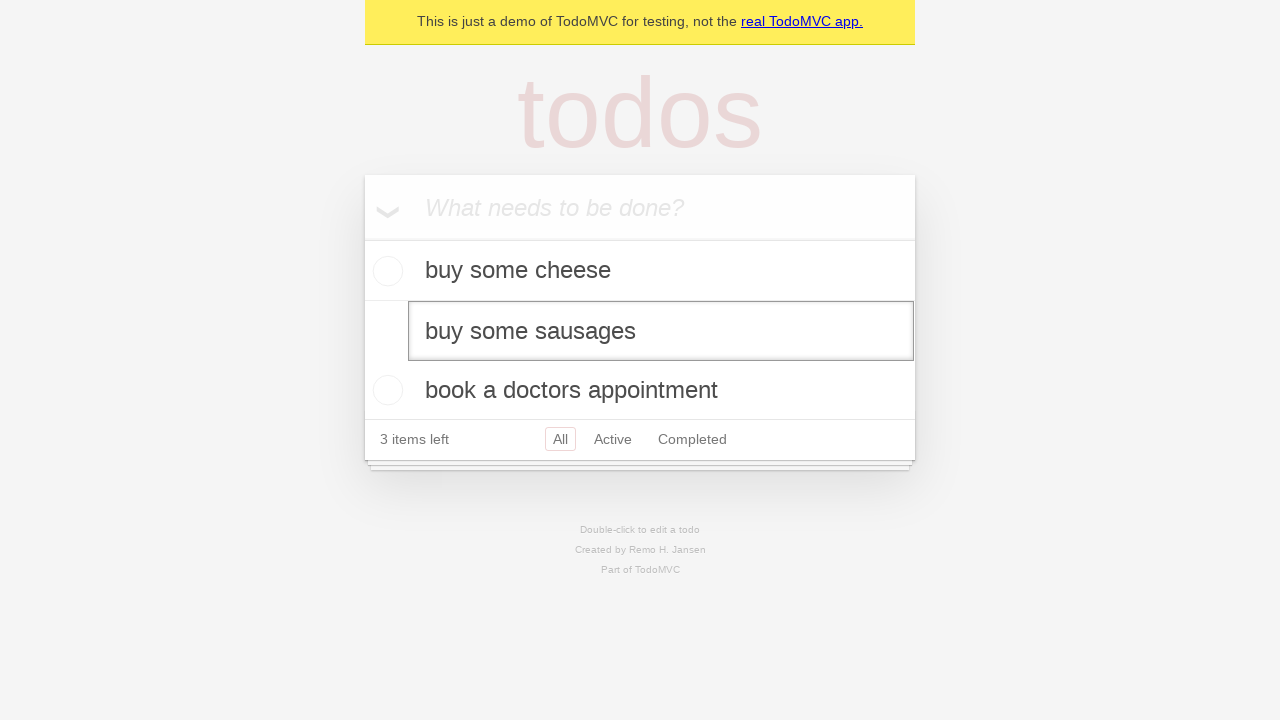

Pressed Enter to confirm todo item edit on internal:testid=[data-testid="todo-item"s] >> nth=1 >> internal:role=textbox[nam
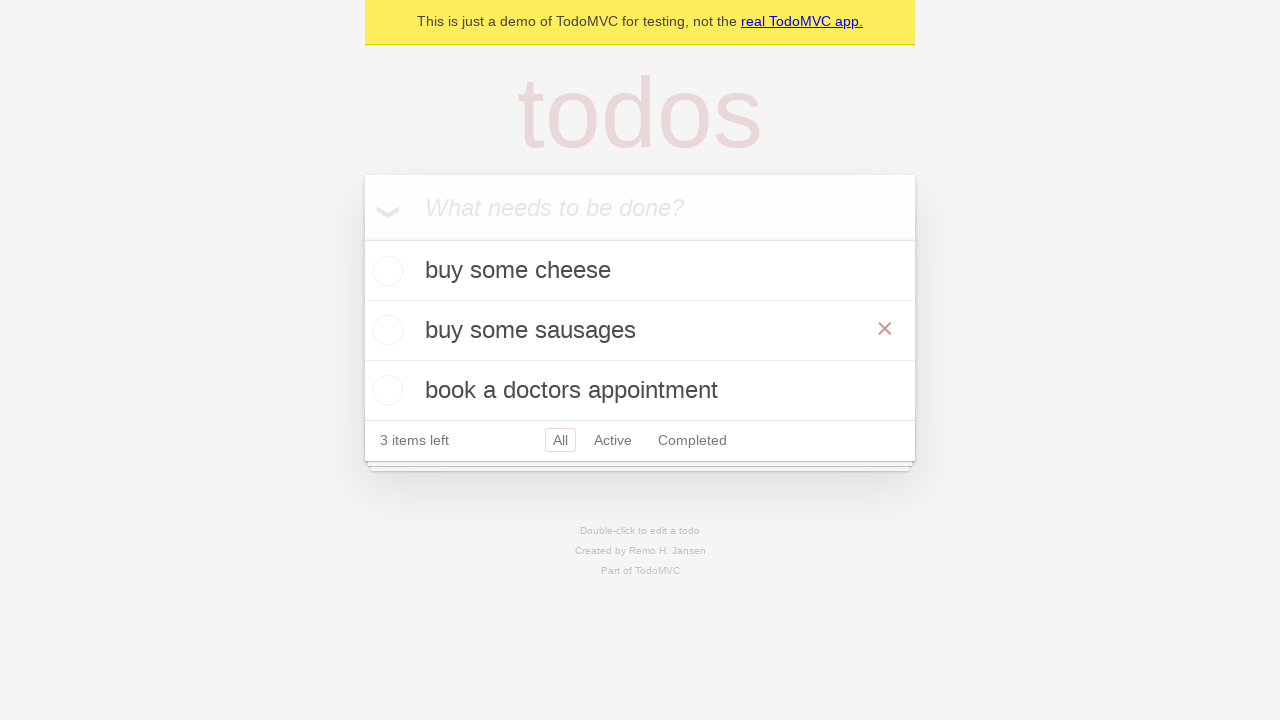

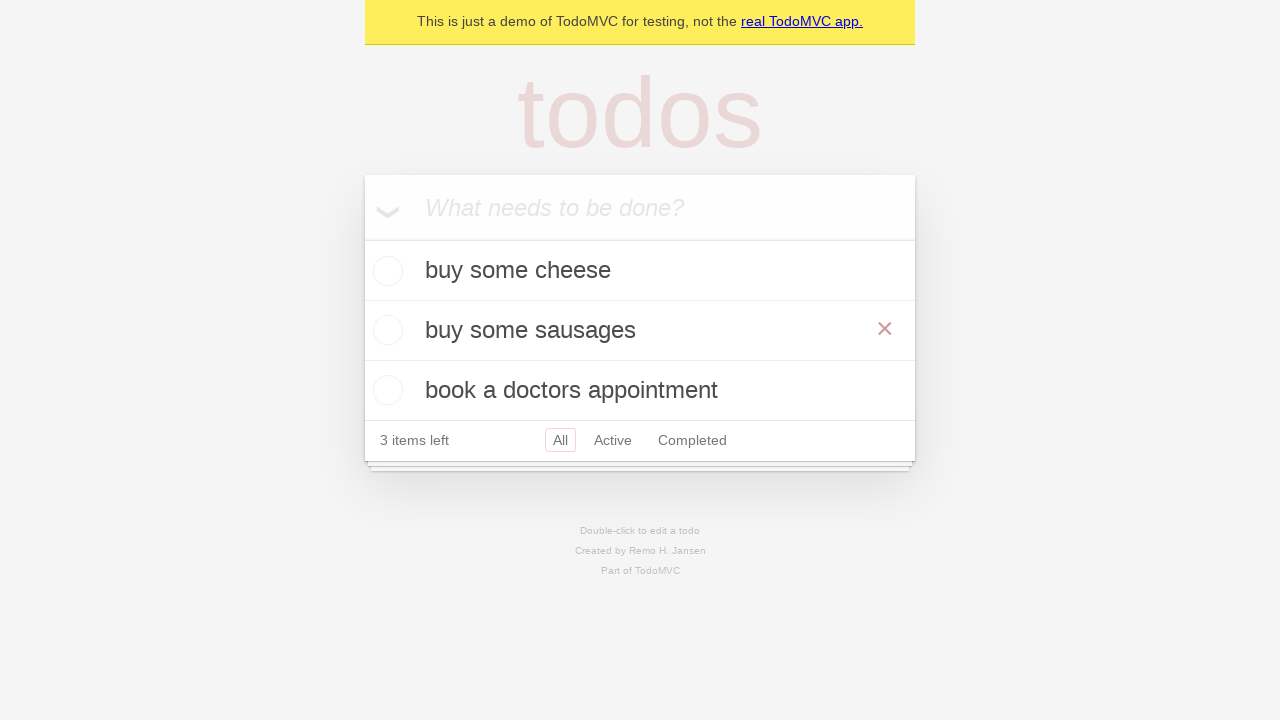